Navigates to Top List menu and clicks on the last submenu item to verify page content

Starting URL: http://www.99-bottles-of-beer.net/

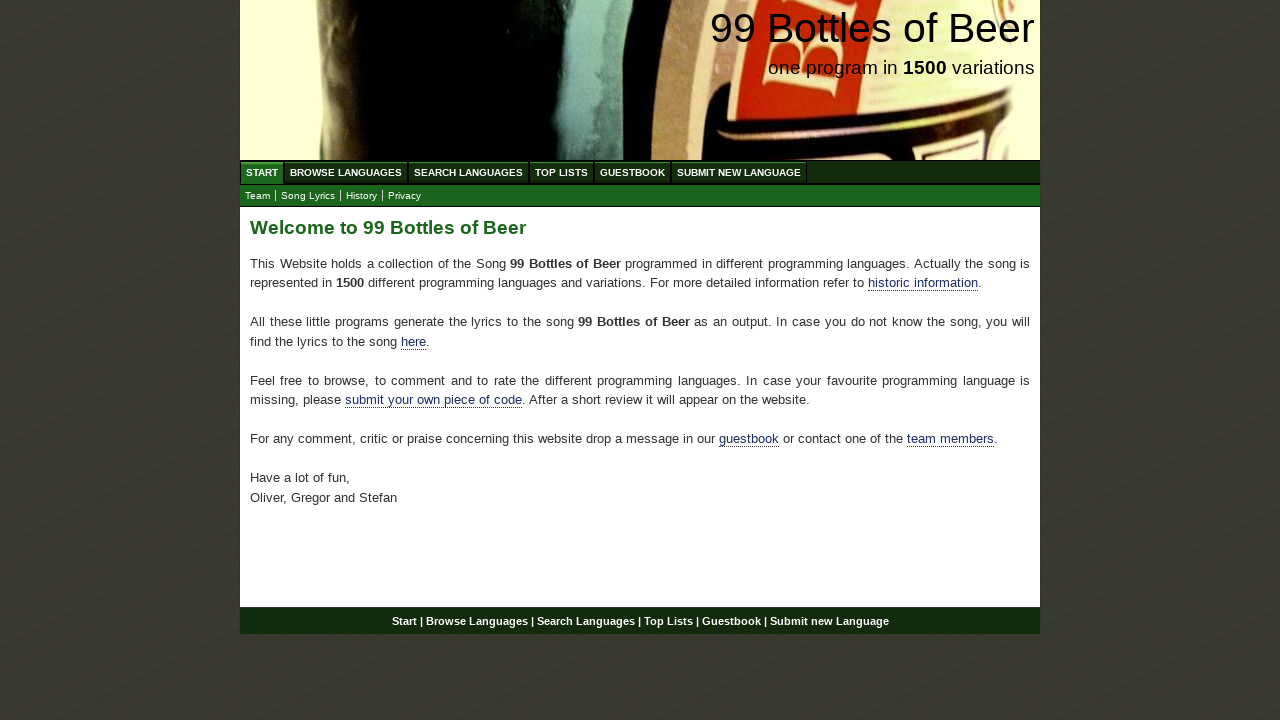

Clicked on Top List menu item at (562, 172) on xpath=//ul[@id='menu']/li/a[@href='/toplist.html']
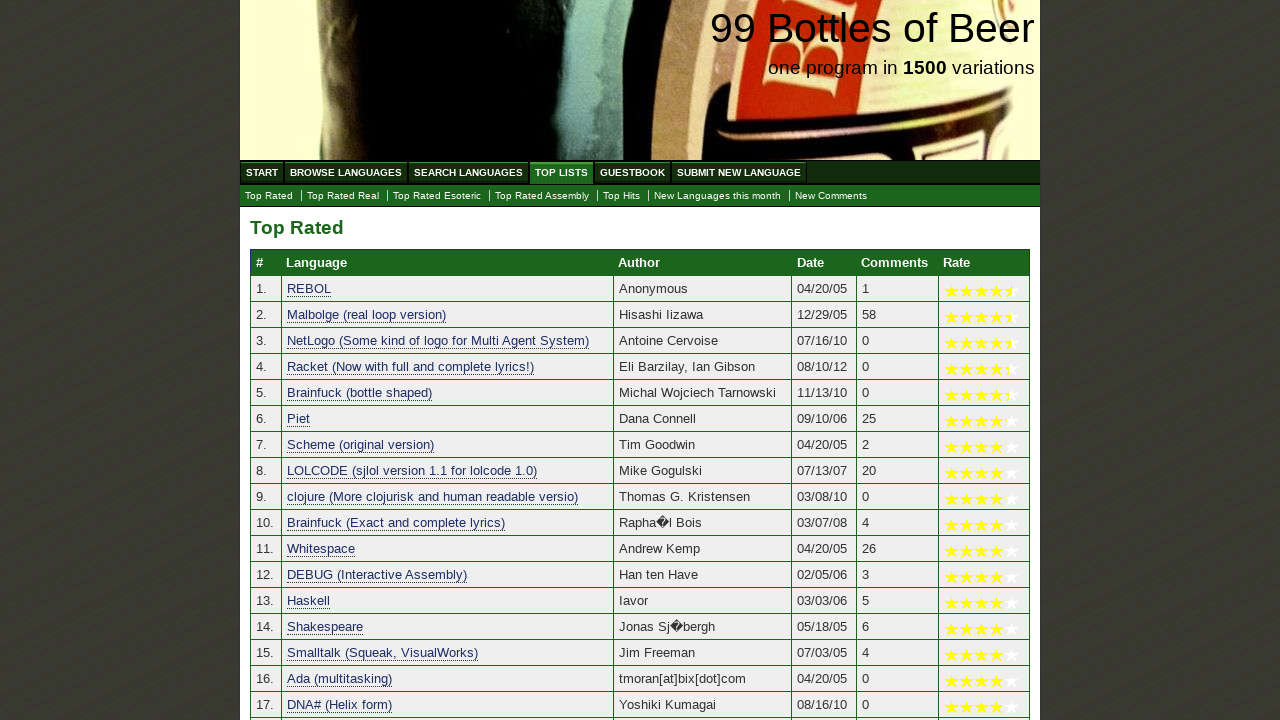

Clicked on the last submenu item at (831, 196) on xpath=//ul[@id='submenu']/li[last()]/a
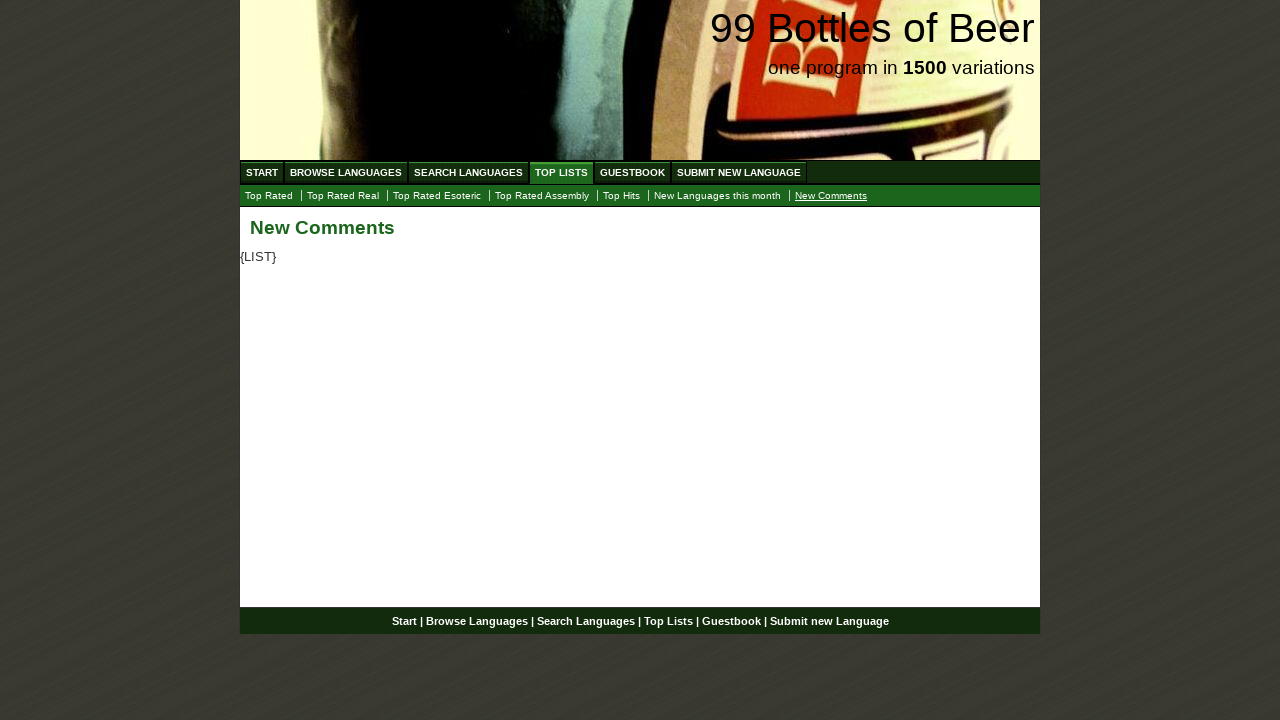

Located main text content element
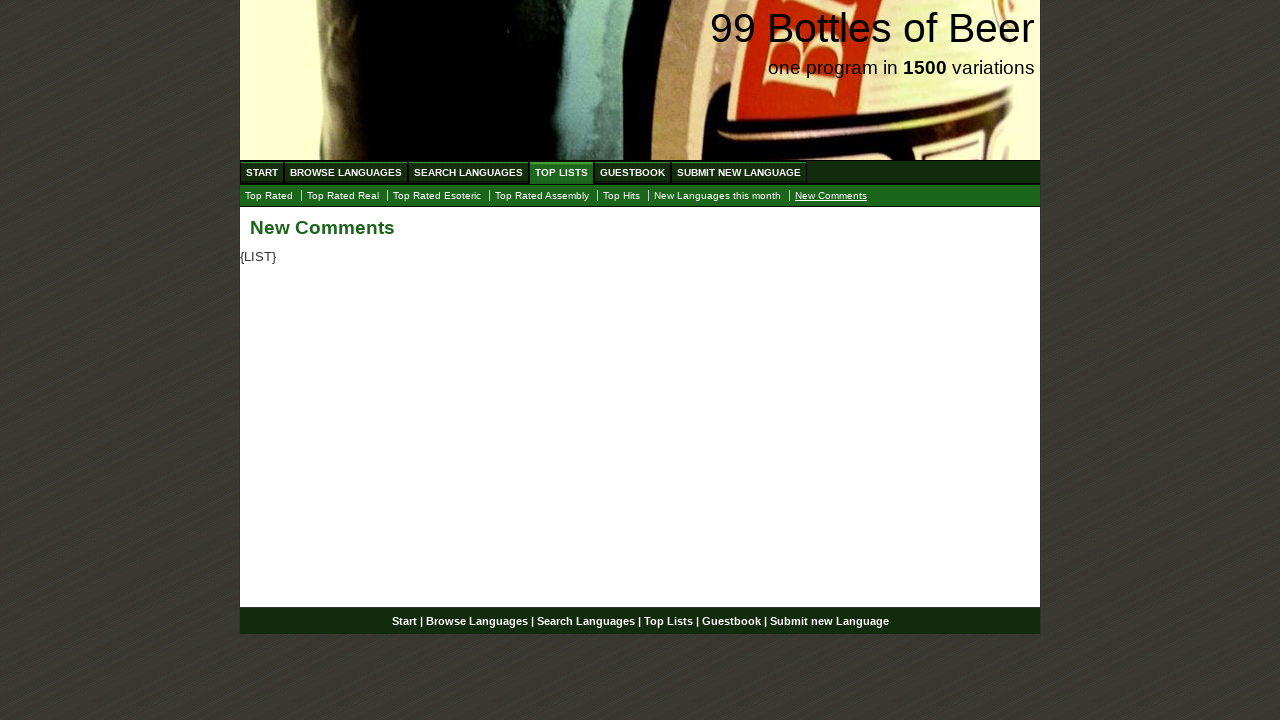

Verified main text content is empty
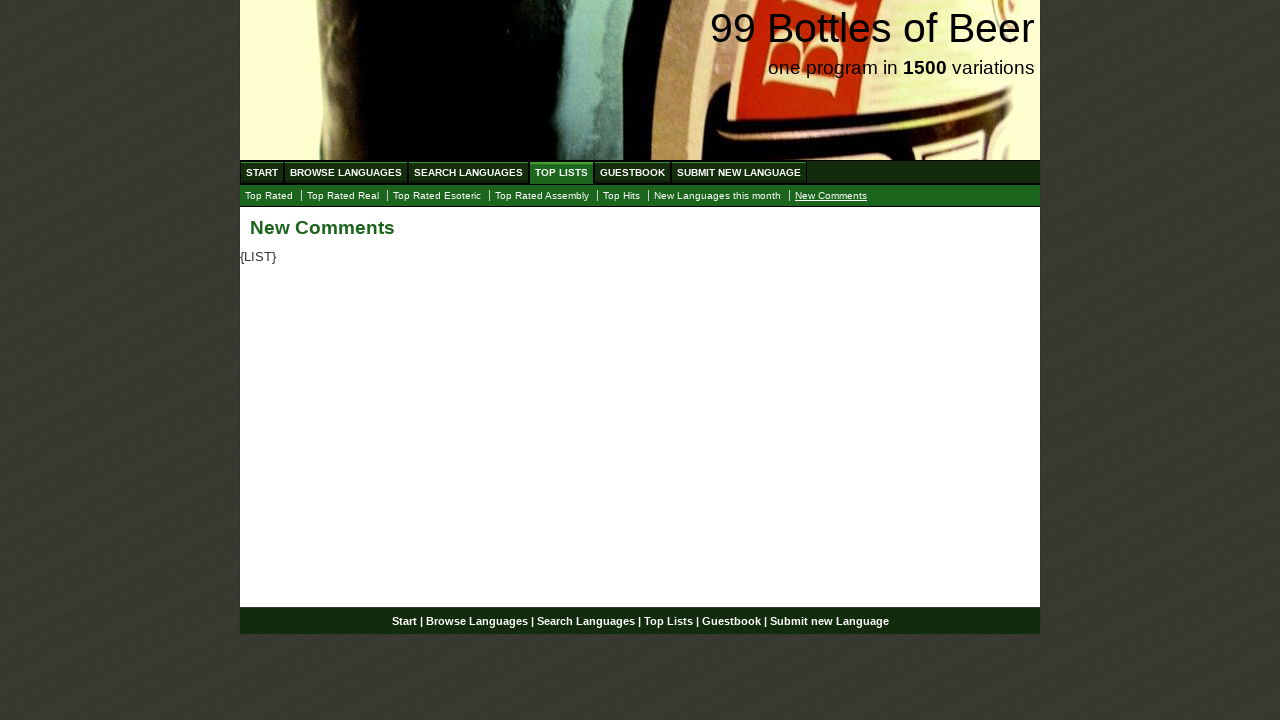

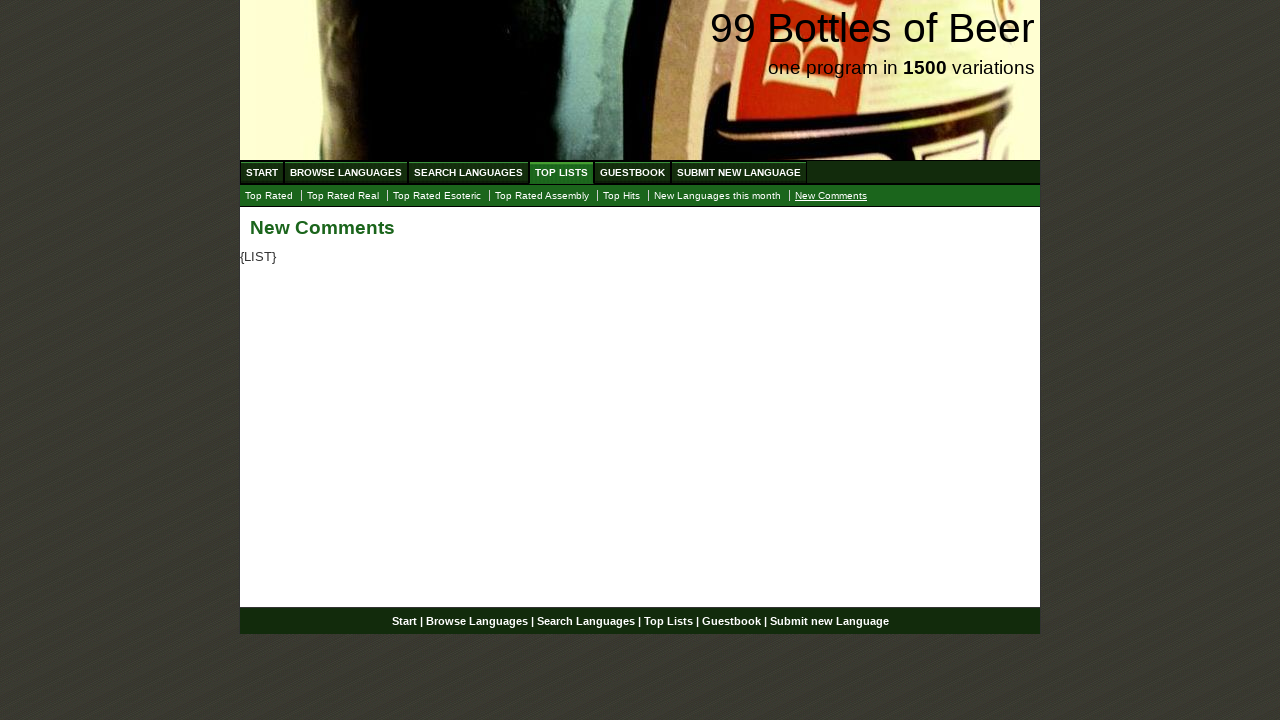